Tests the ParaBank application by verifying page elements, attempting login with invalid credentials, navigating to admin page to configure settings, and extracting table data from the services page

Starting URL: https://parabank.parasoft.com/parabank/index.htm

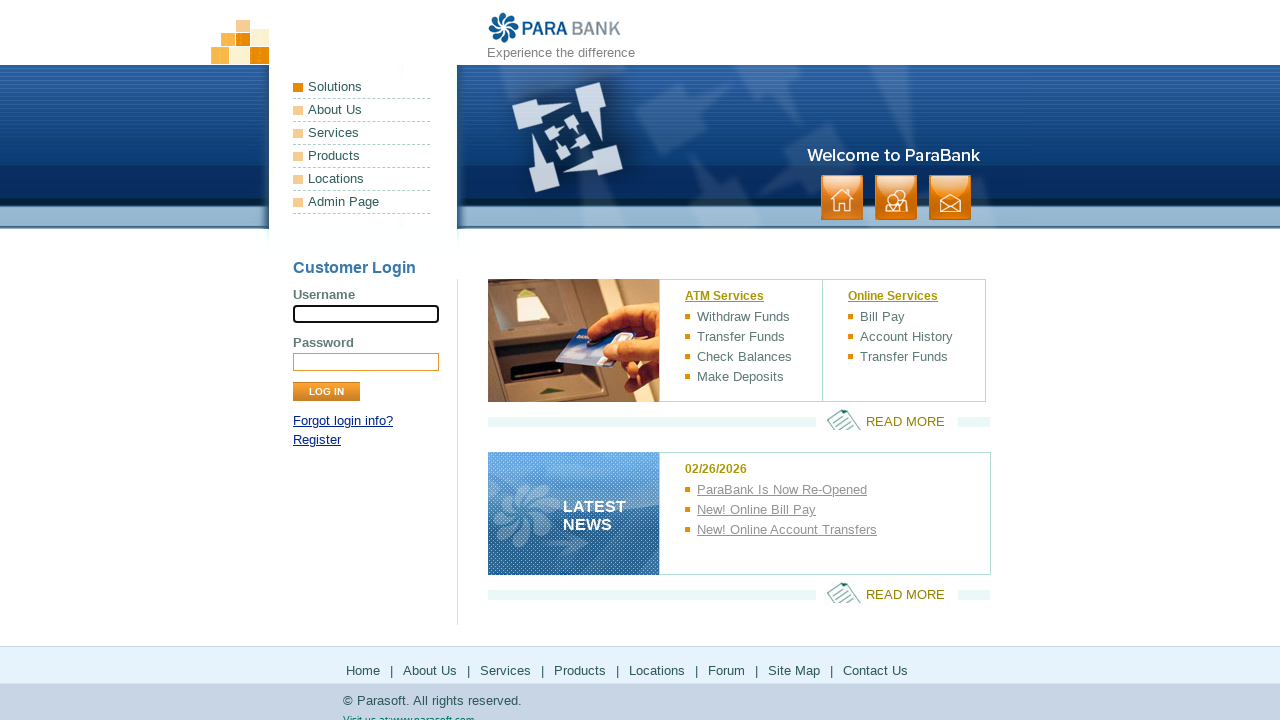

Verified application title is 'ParaBank | Welcome | Online Banking'
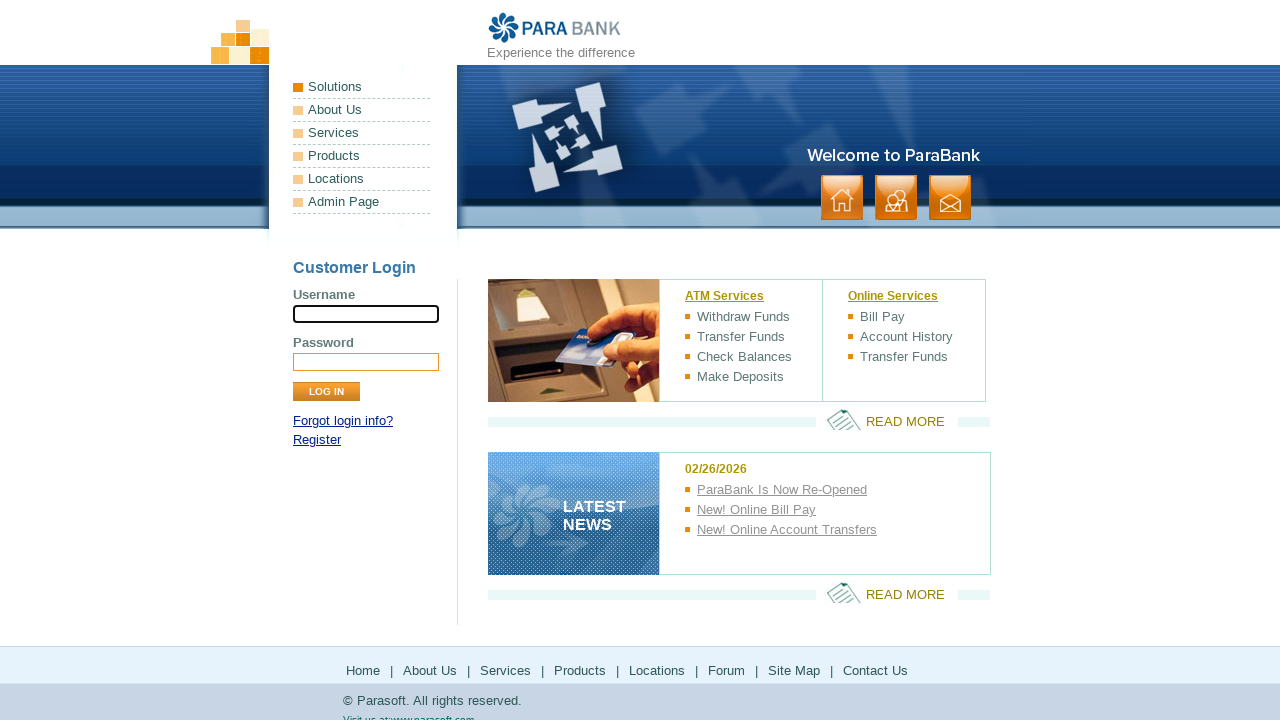

Verified application logo is visible
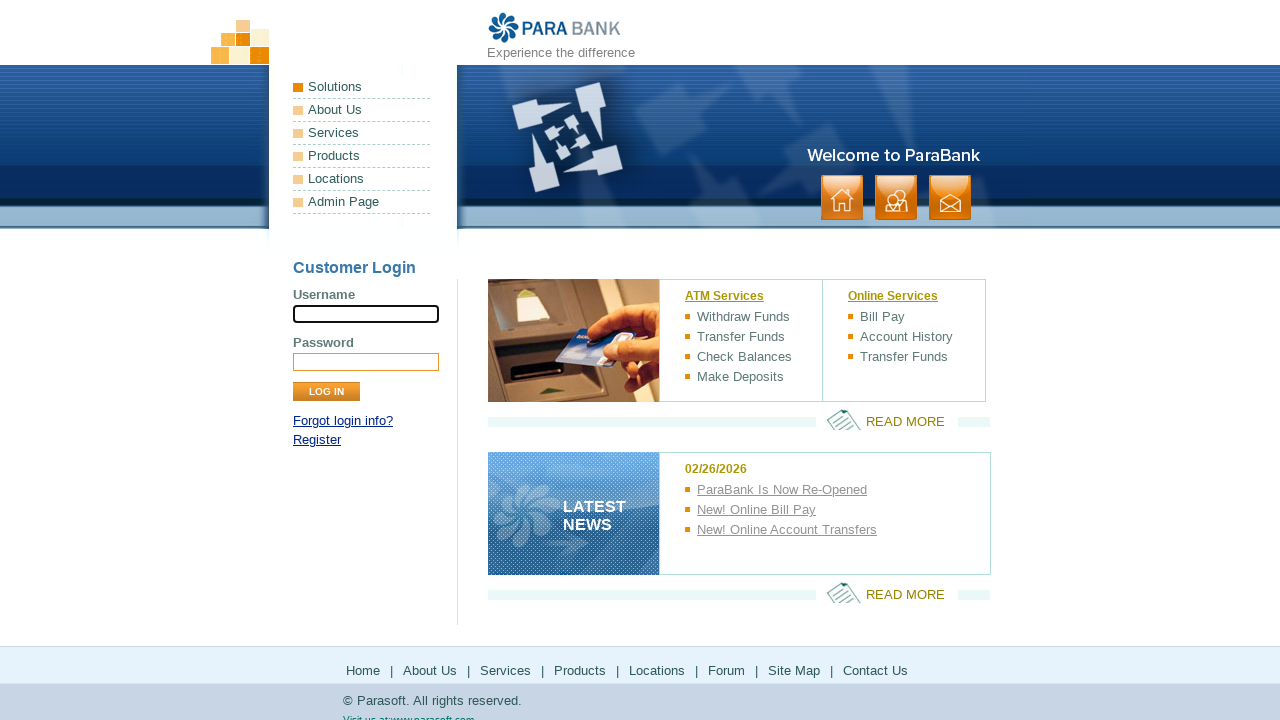

Verified application caption is 'Experience the difference'
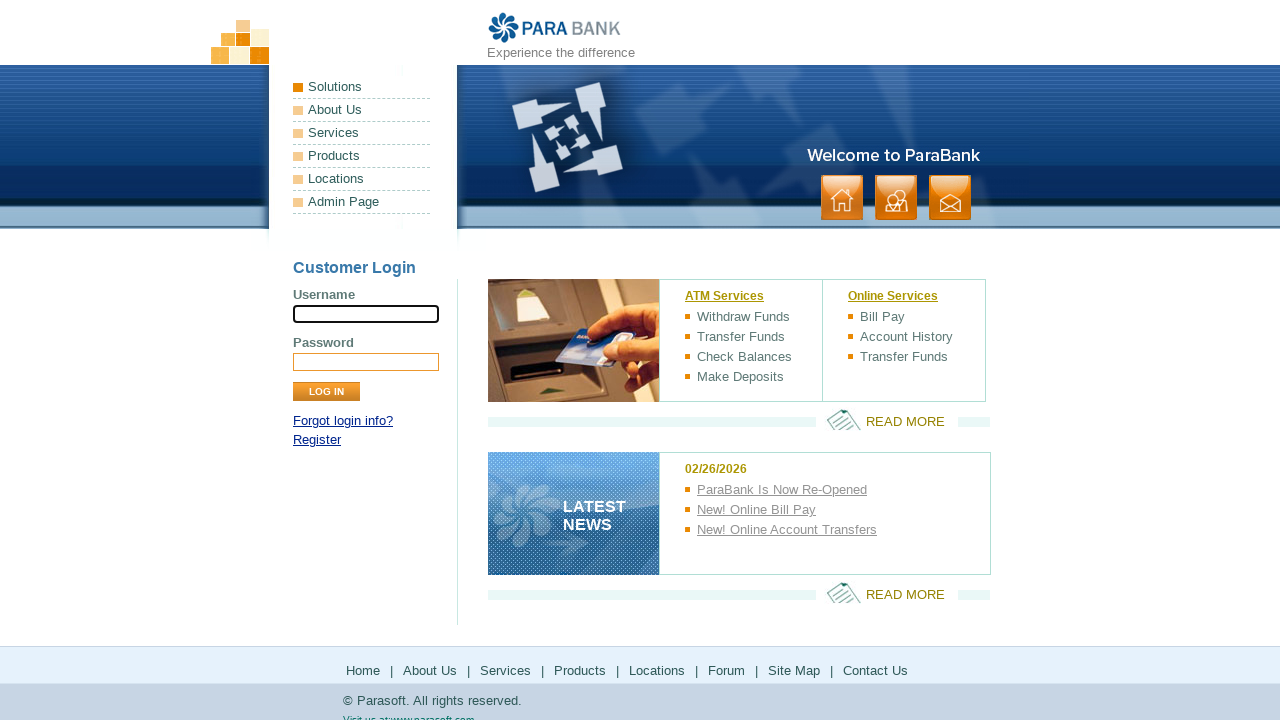

Filled username field with 'Invalid User' on //input[@name='username']
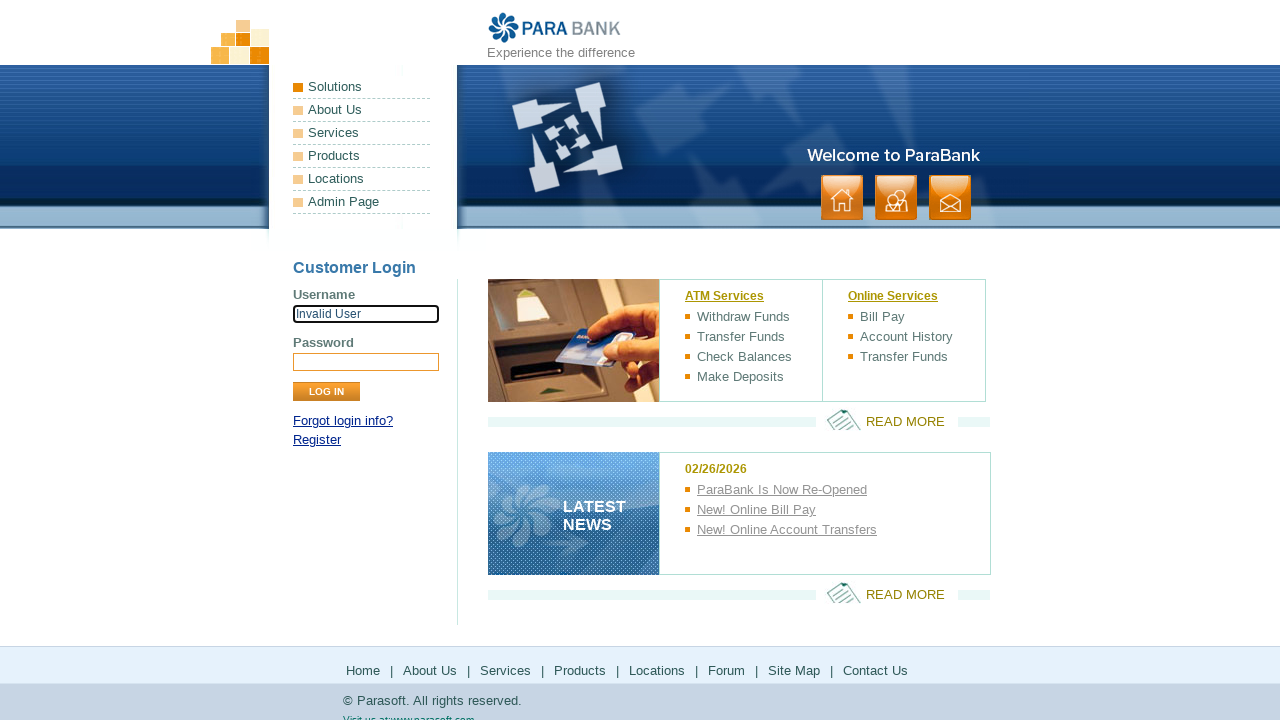

Clicked Login button with invalid credentials at (326, 392) on xpath=//input[@value='Log In']
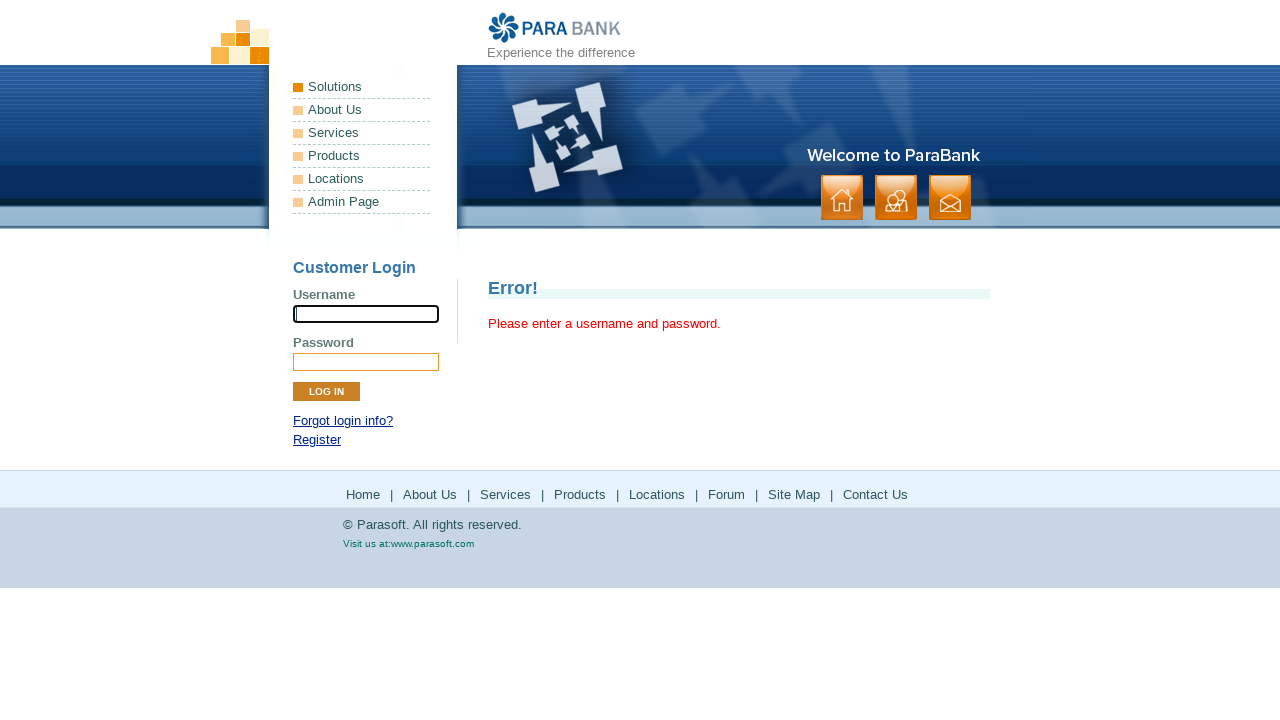

Waited for error message to appear
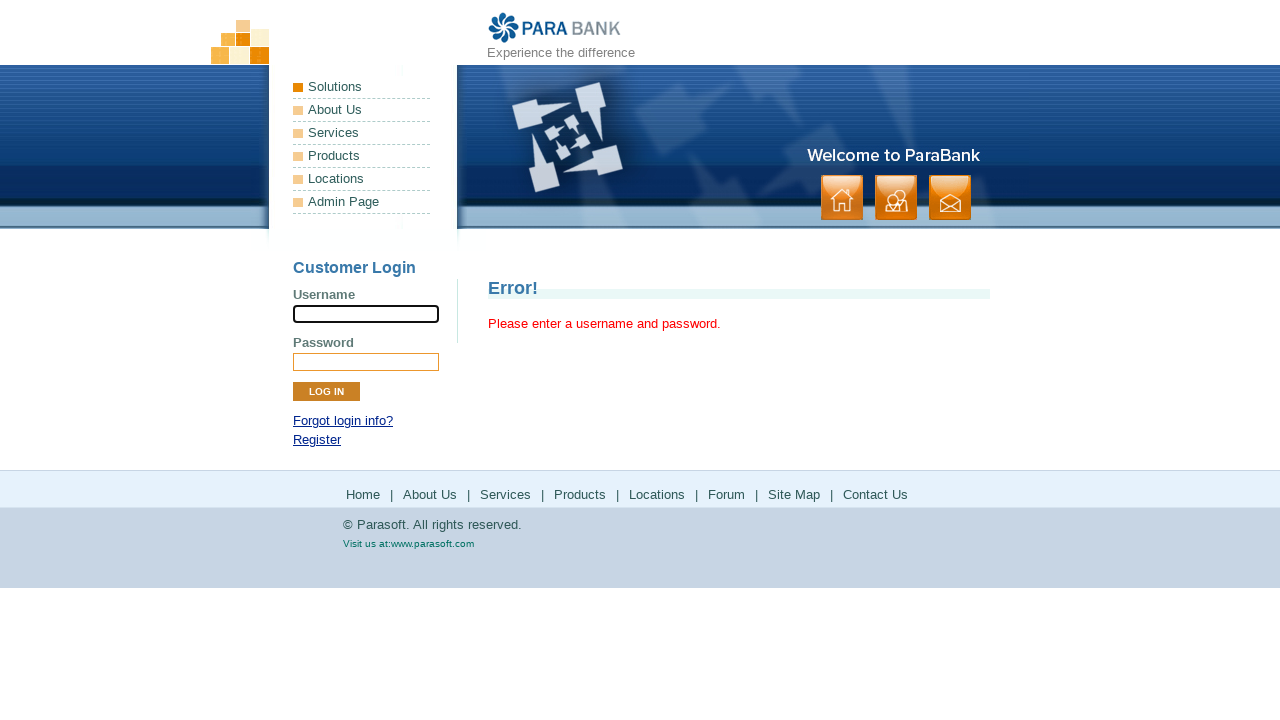

Verified error message: 'Please enter a username and password.'
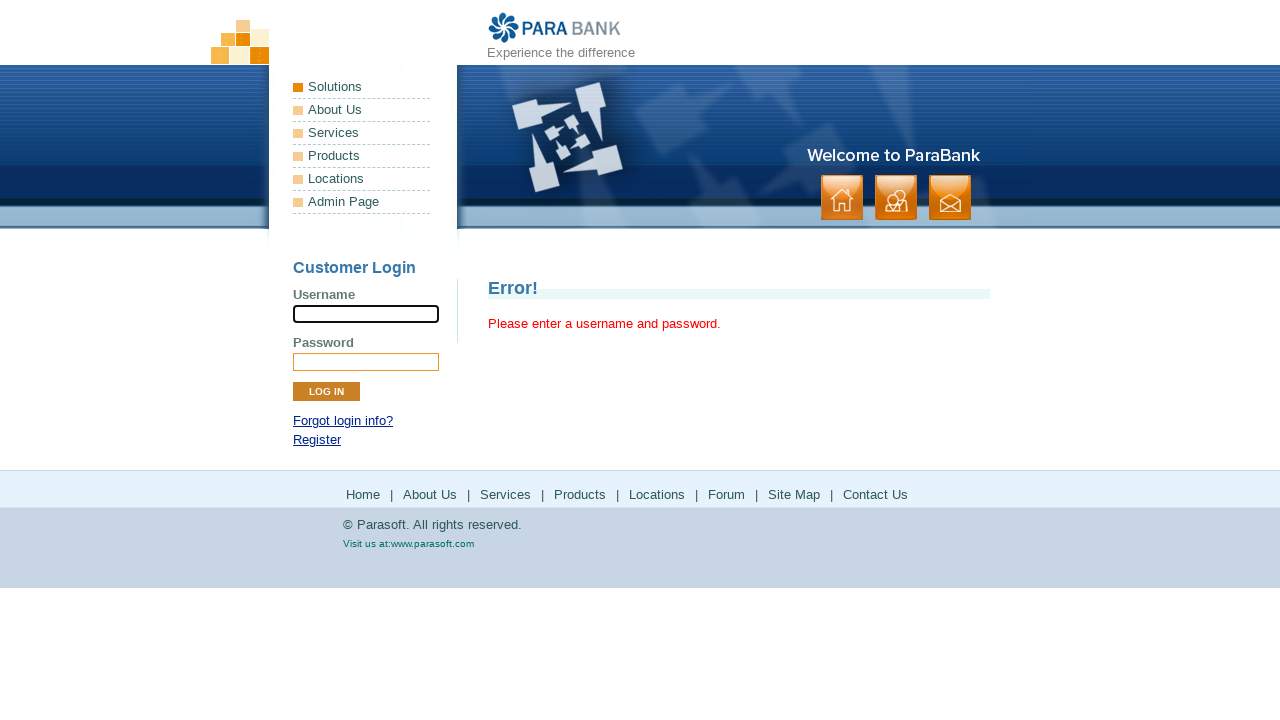

Clicked on Admin Page link at (362, 202) on xpath=//a[text()='Admin Page']
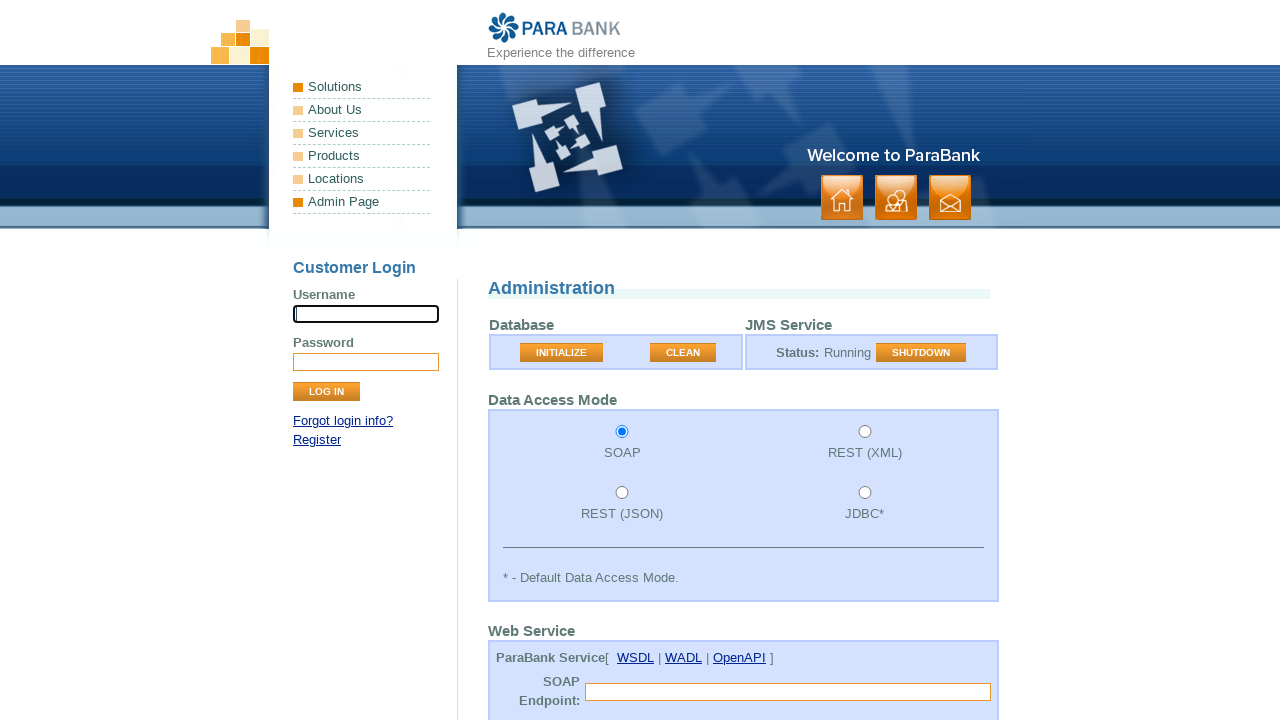

Waited for Administration page to load
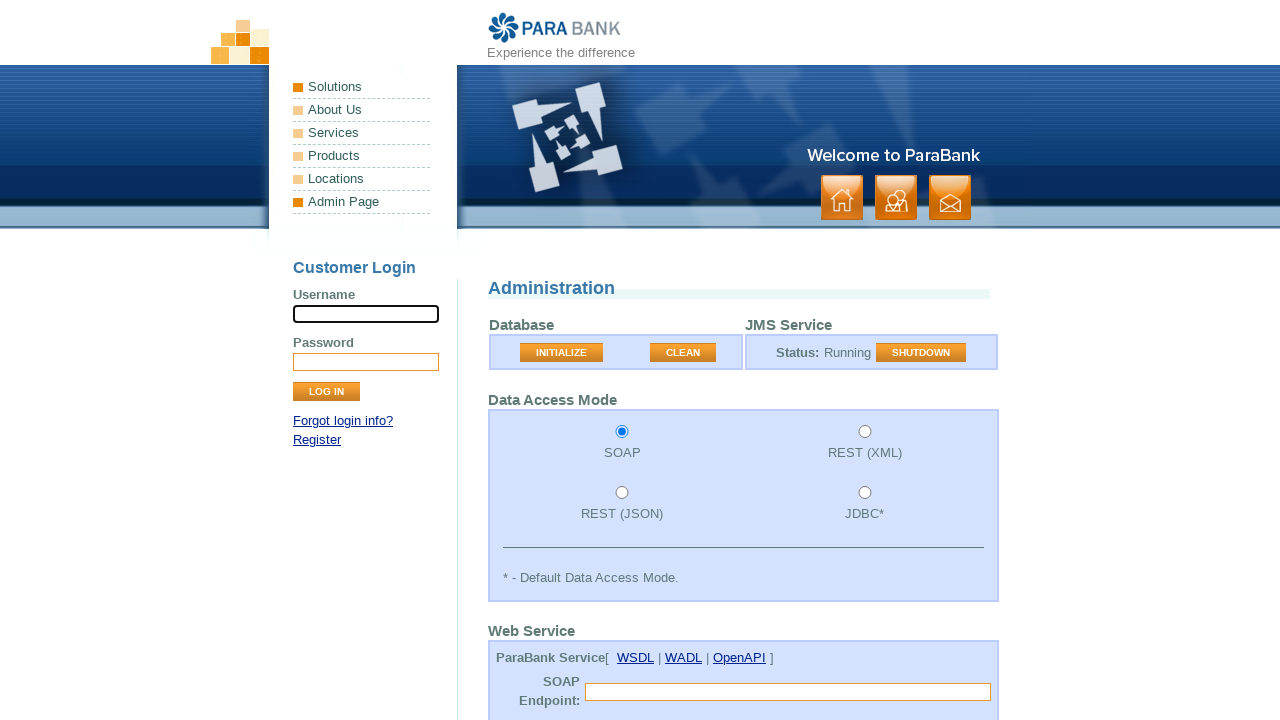

Selected SOAP as data access mode at (622, 432) on xpath=//input[@value='soap']
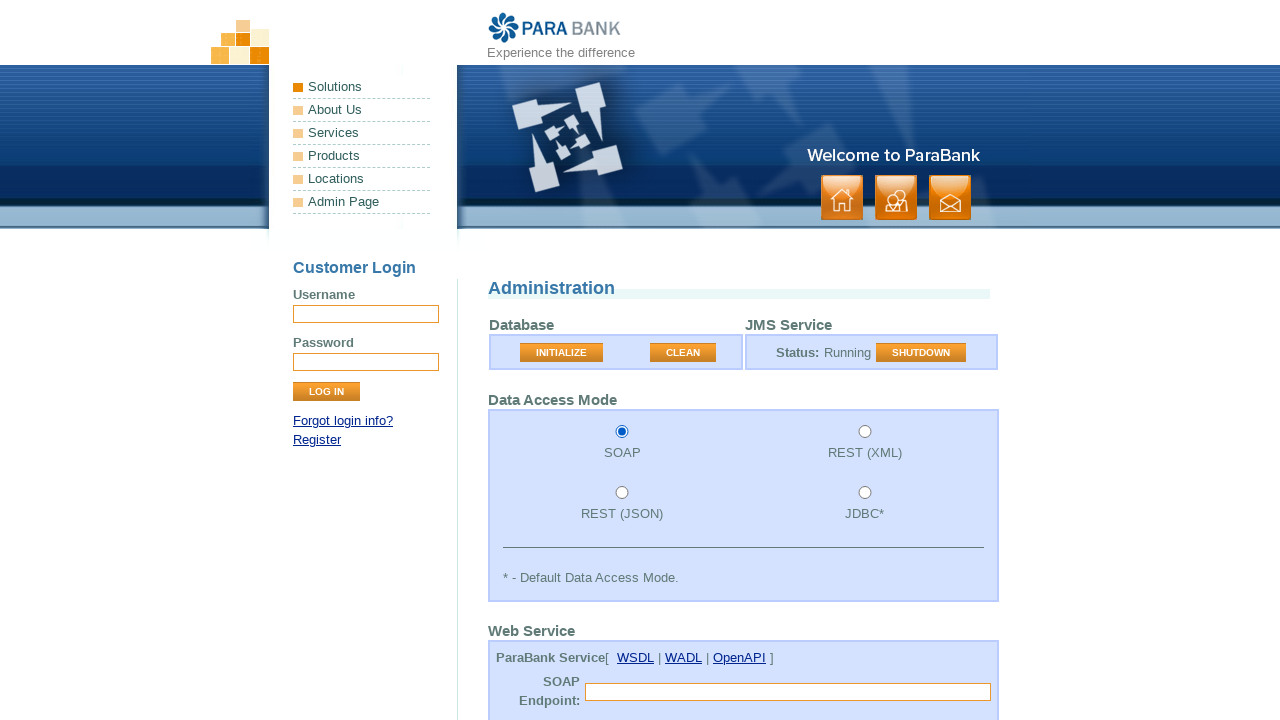

Scrolled to loan provider dropdown
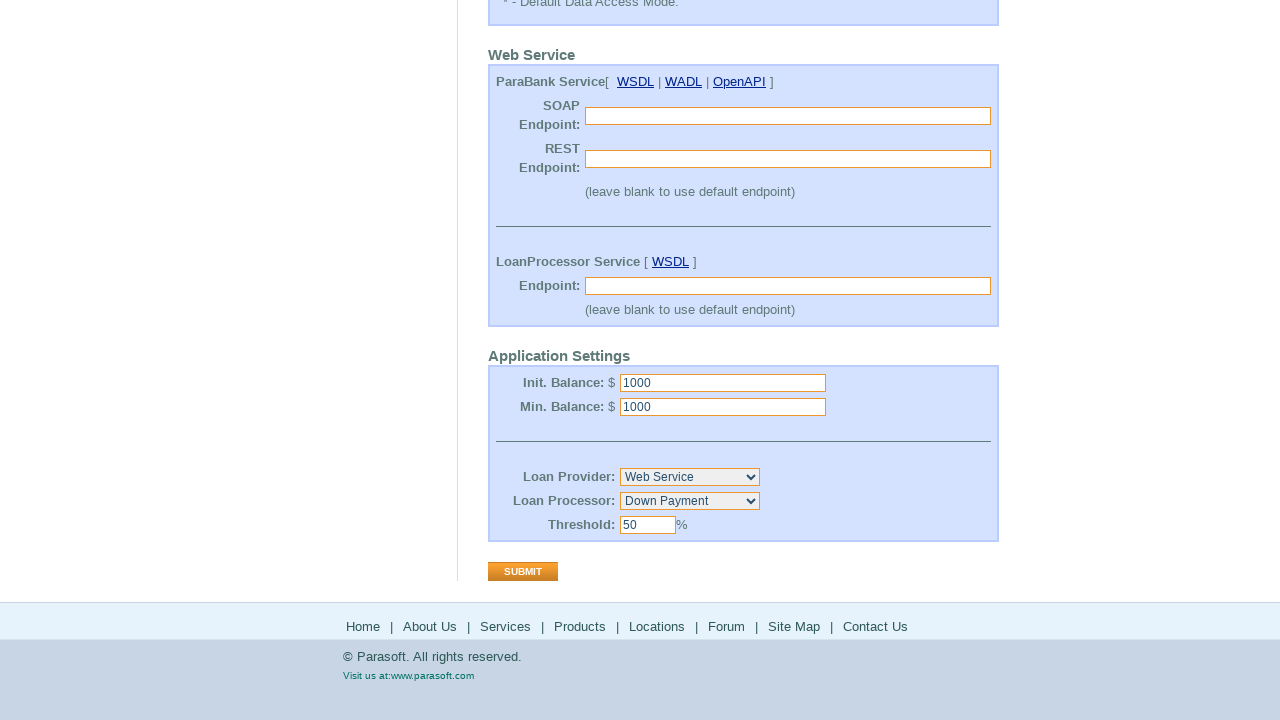

Selected 'Web Service' as loan provider on xpath=//select[@name='loanProvider']
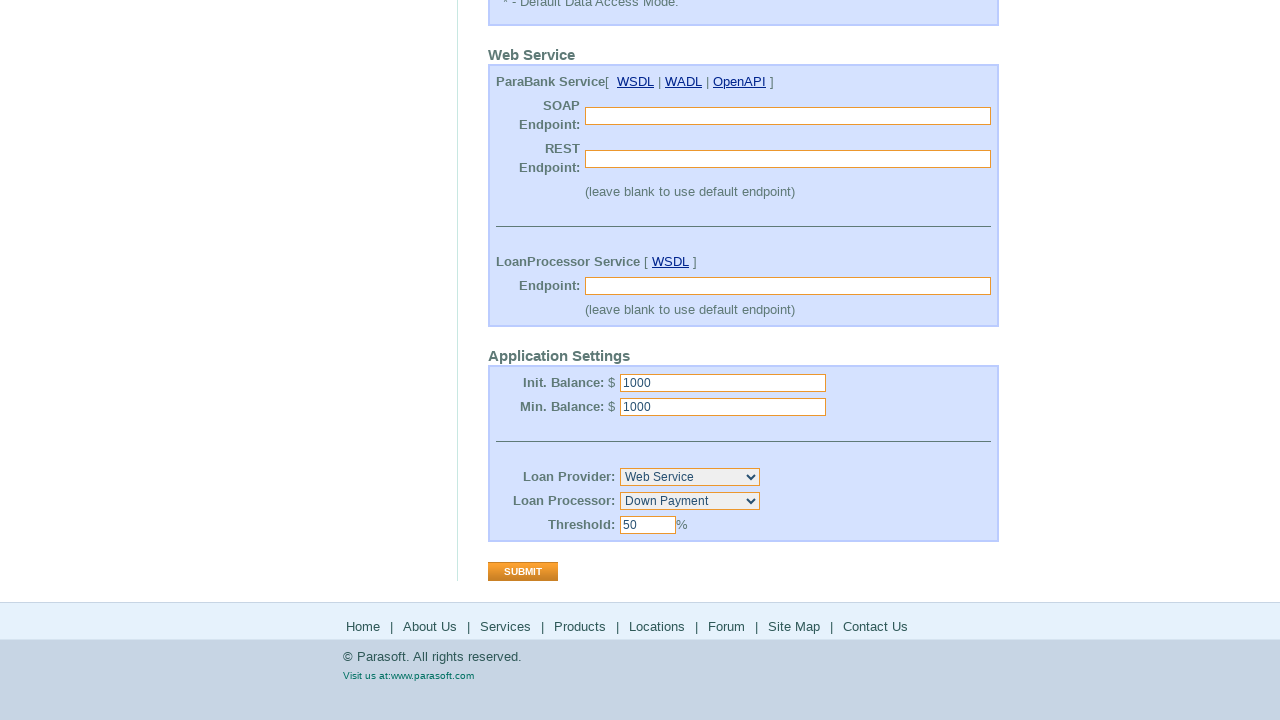

Clicked Submit button to save admin settings at (523, 572) on xpath=//input[@value='Submit']
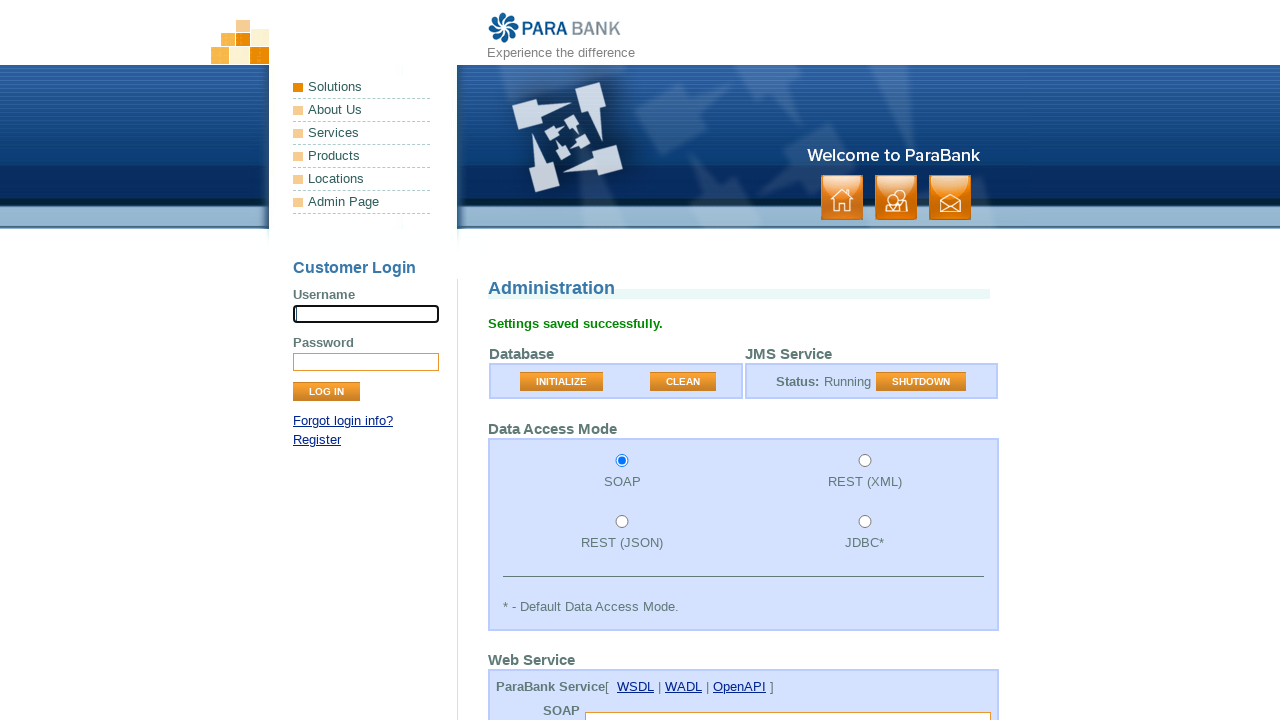

Verified settings saved successfully message appeared
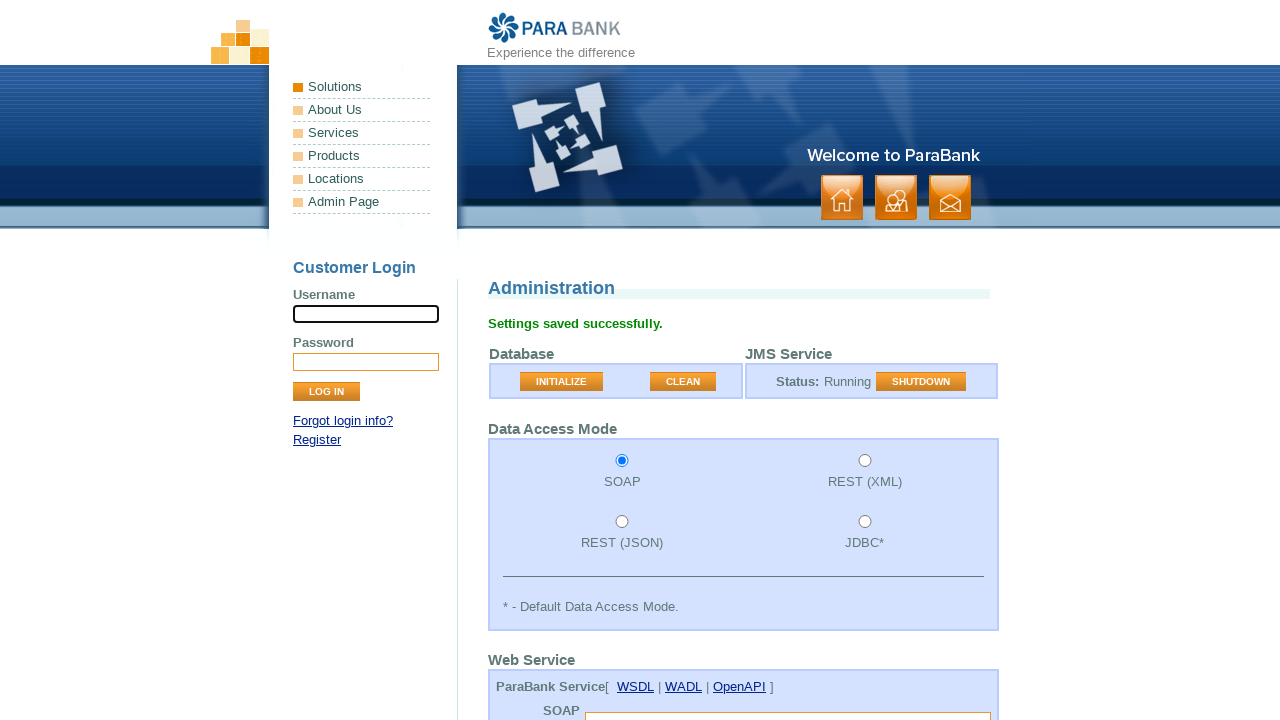

Clicked on Services link in left menu at (362, 133) on xpath=//ul[@class='leftmenu']//a[text()='Services']
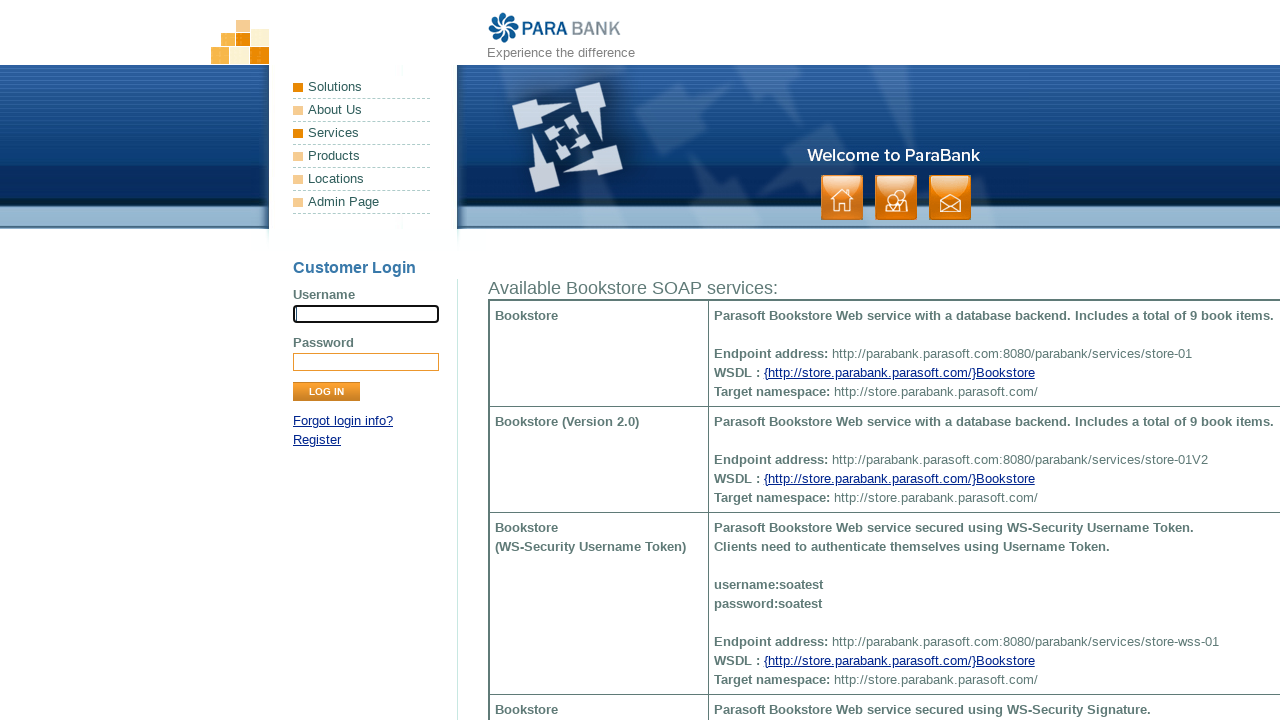

Waited for Services page with Bookstore services section to load
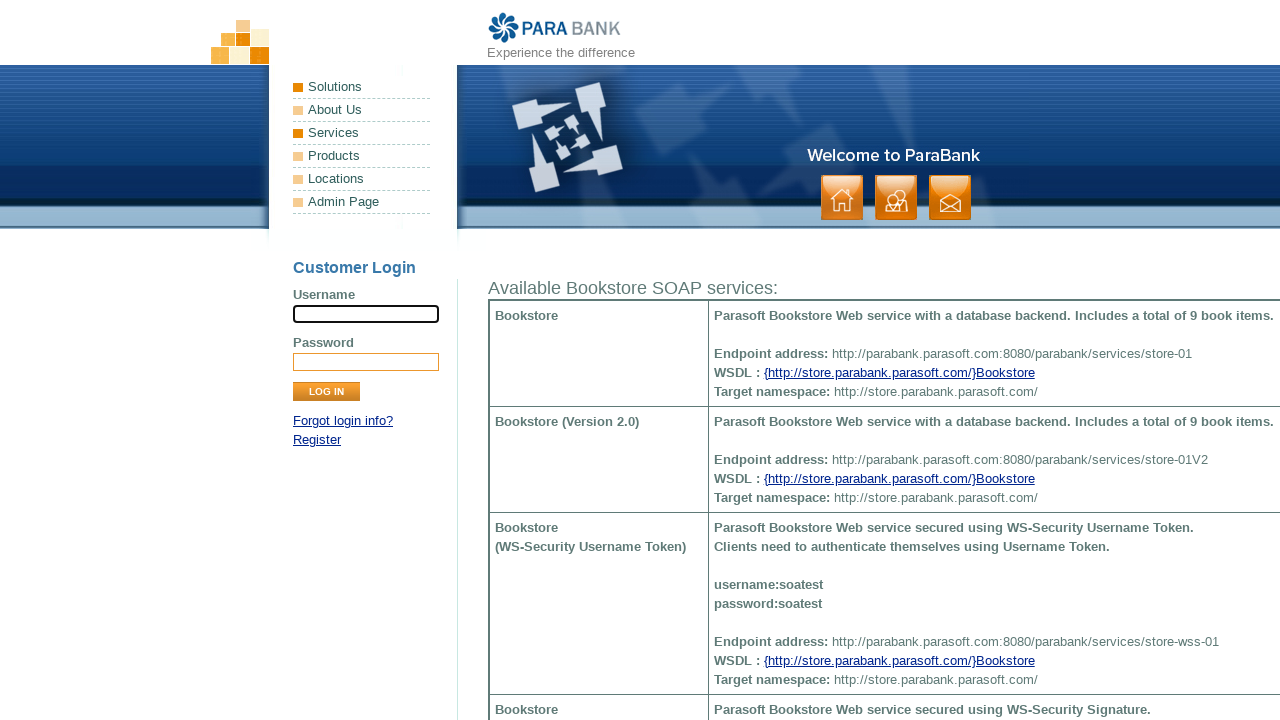

Scrolled to Bookstore services section
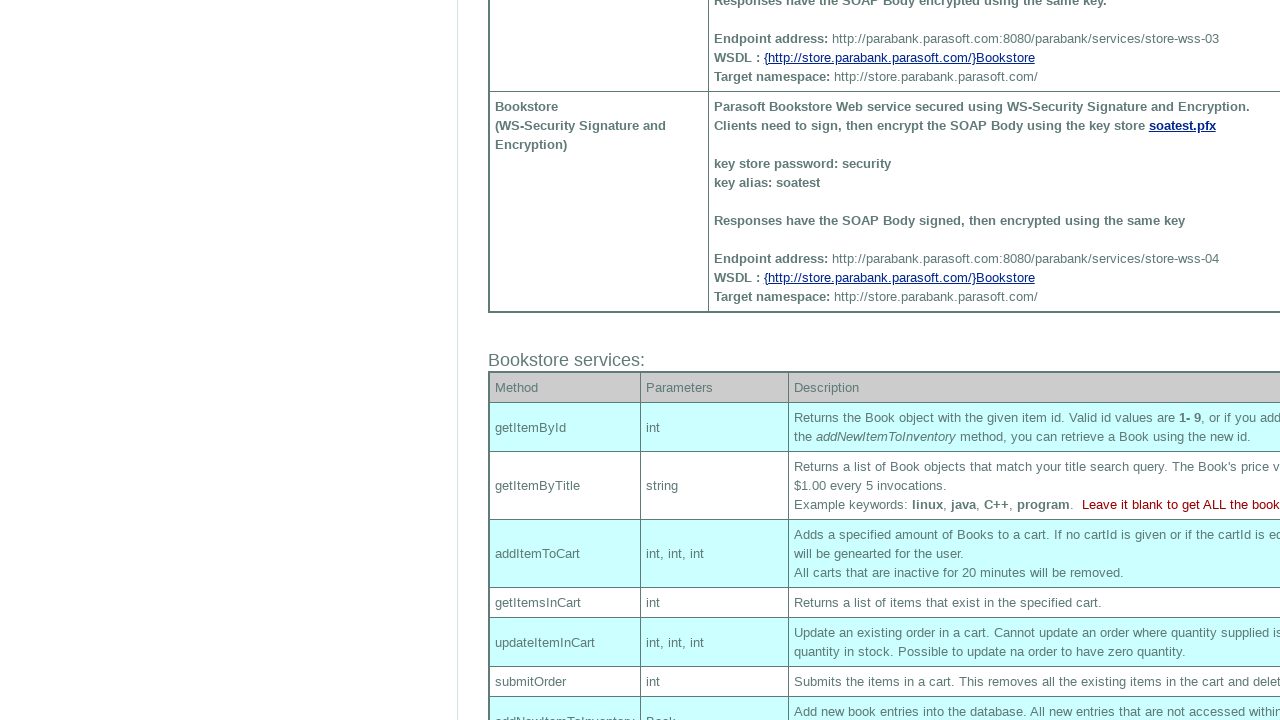

Verified Bookstore services table is visible
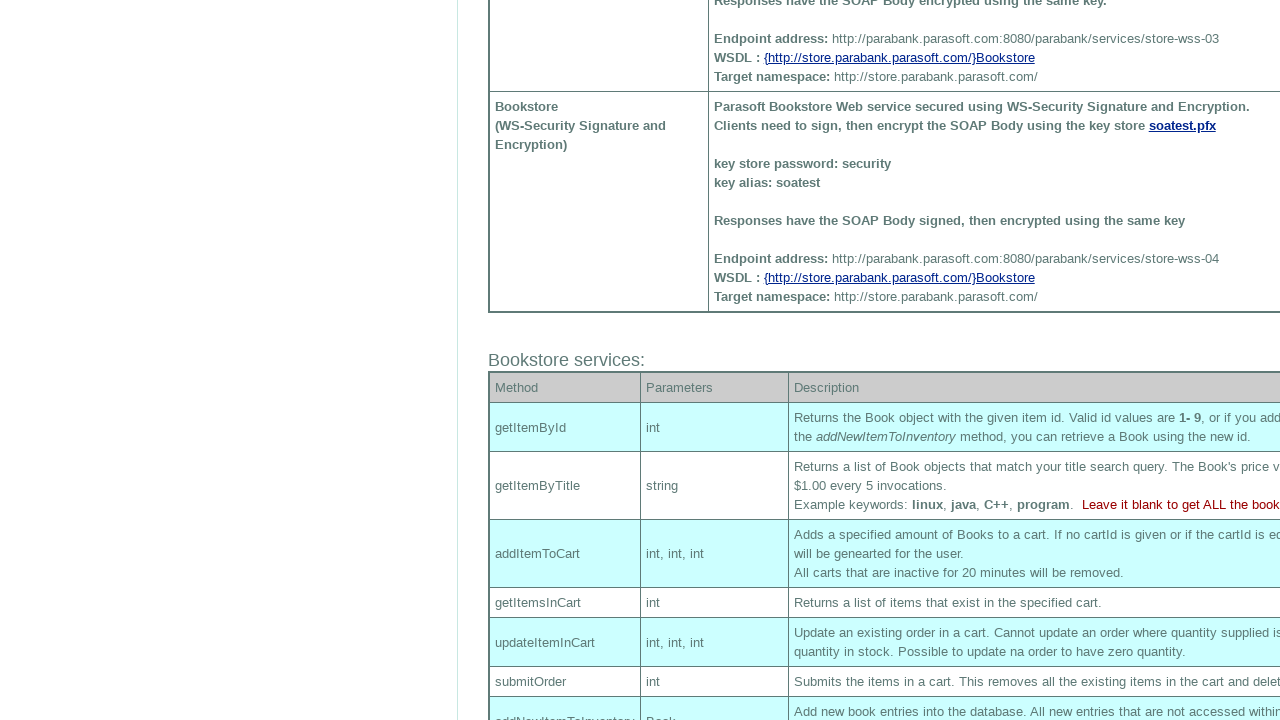

Verified Bookstore services table contains rows
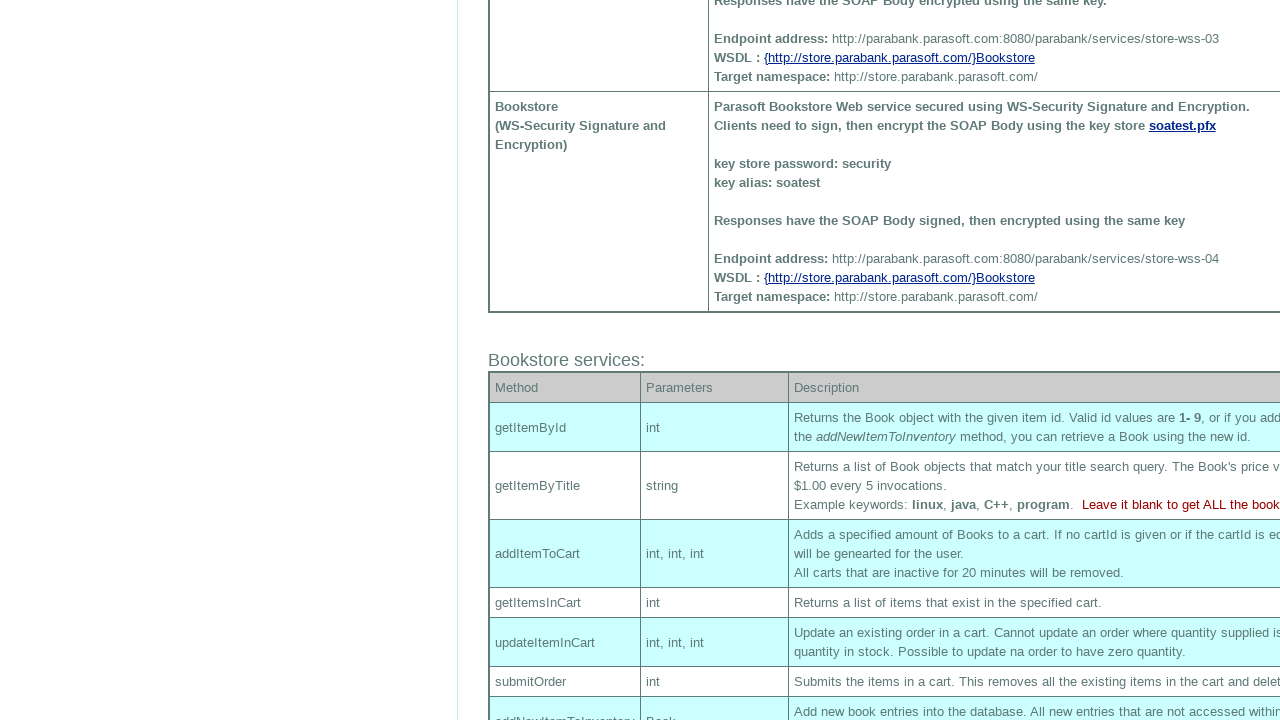

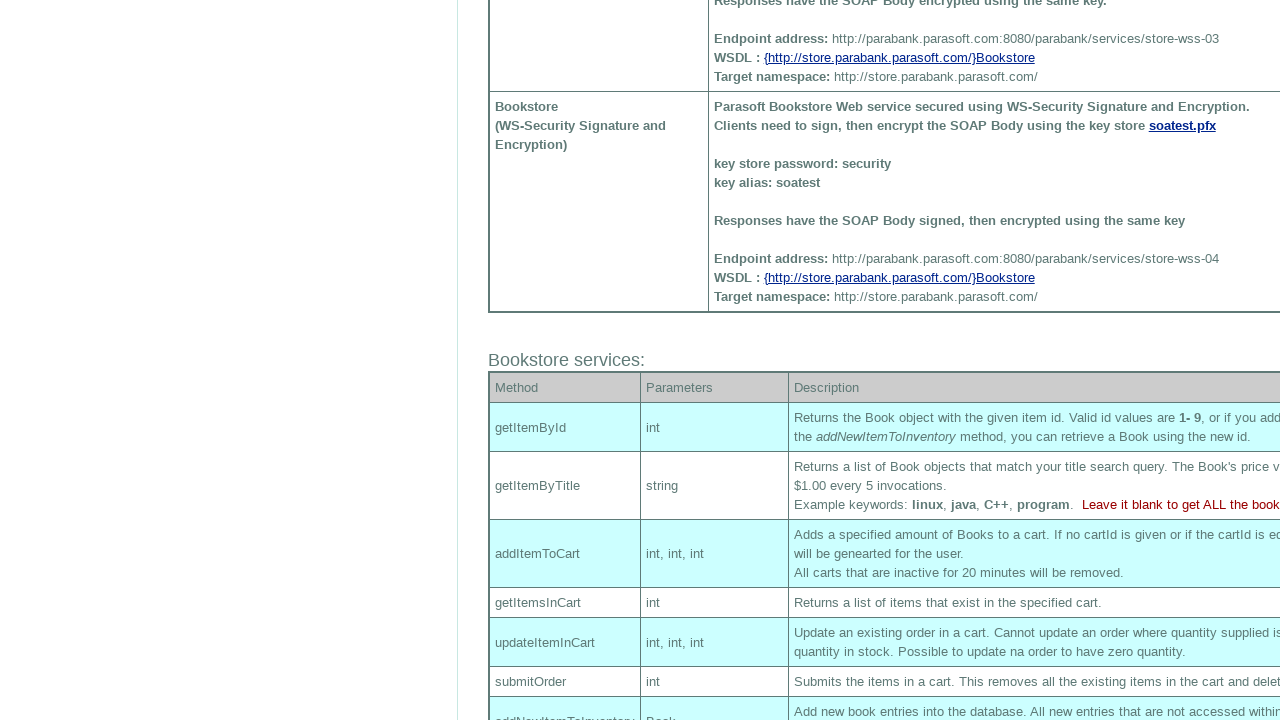